Tests a form submission on an Angular practice page by filling name, email fields, selecting checkbox and dropdown options, then verifying success message

Starting URL: https://rahulshettyacademy.com/angularpractice/

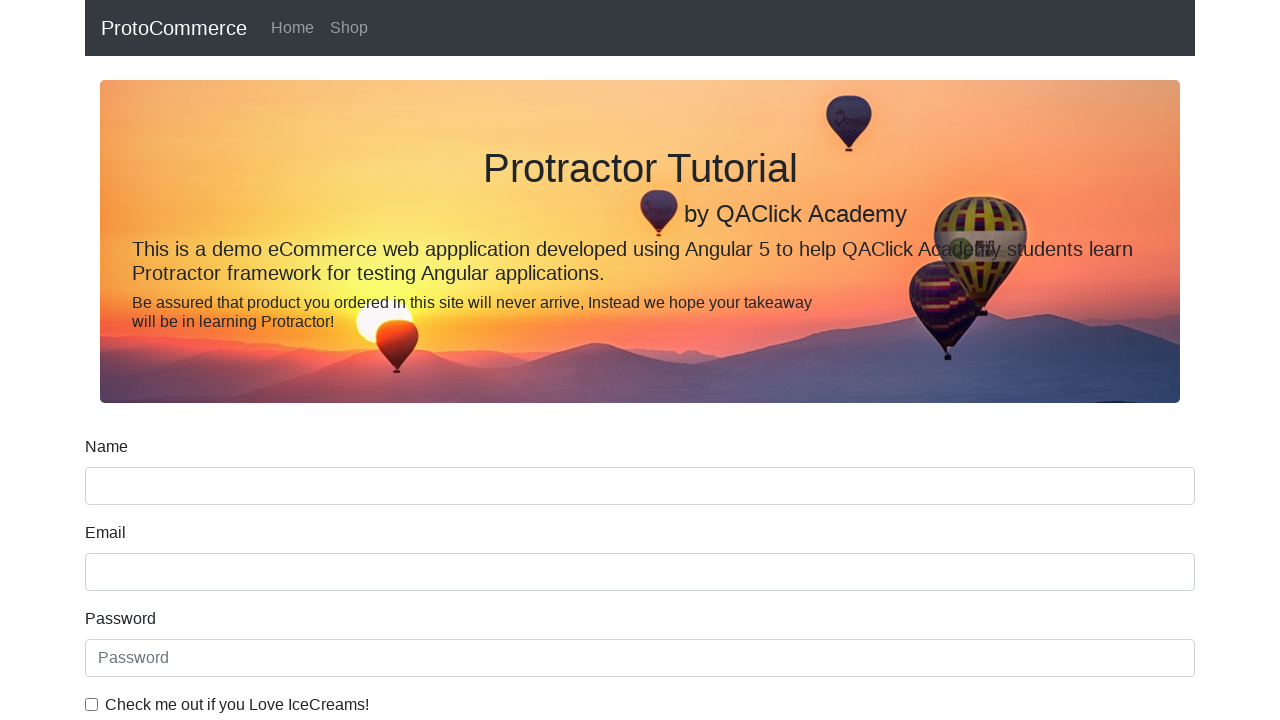

Filled name field with 'Kalyan' on //input[@minlength='2']
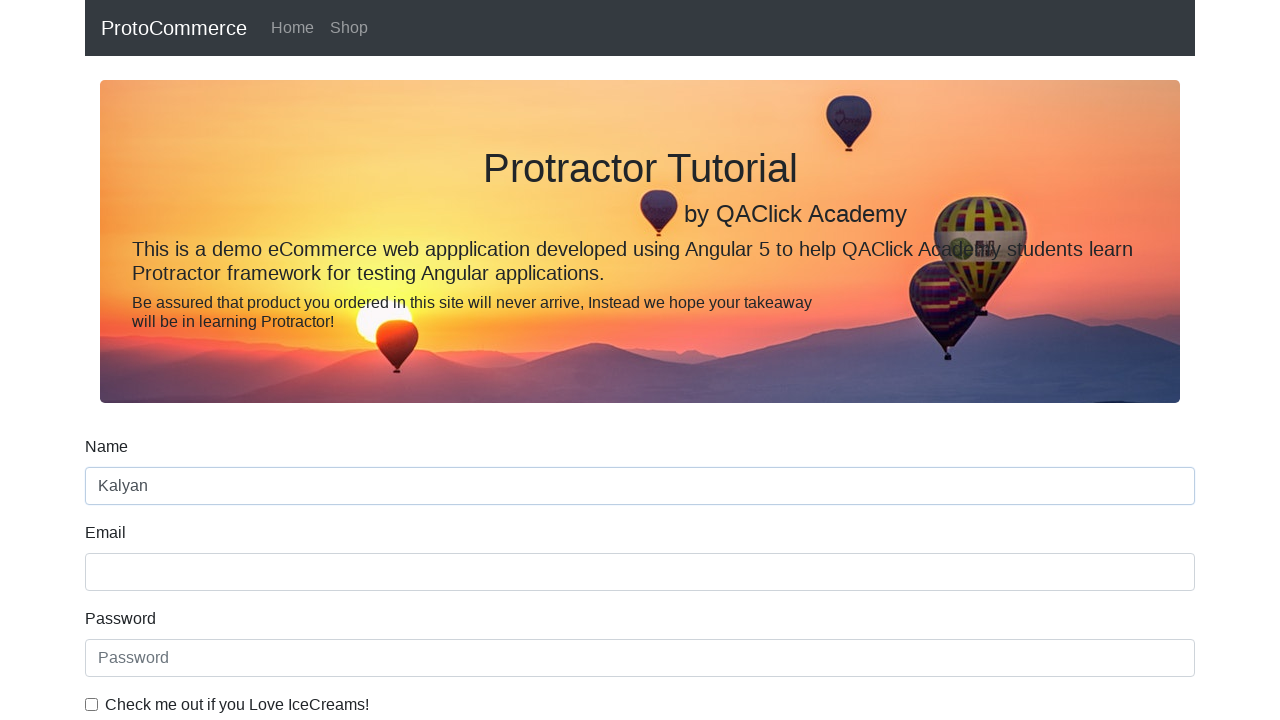

Filled email field with 'krishna@example.com' on //input[@name='email']
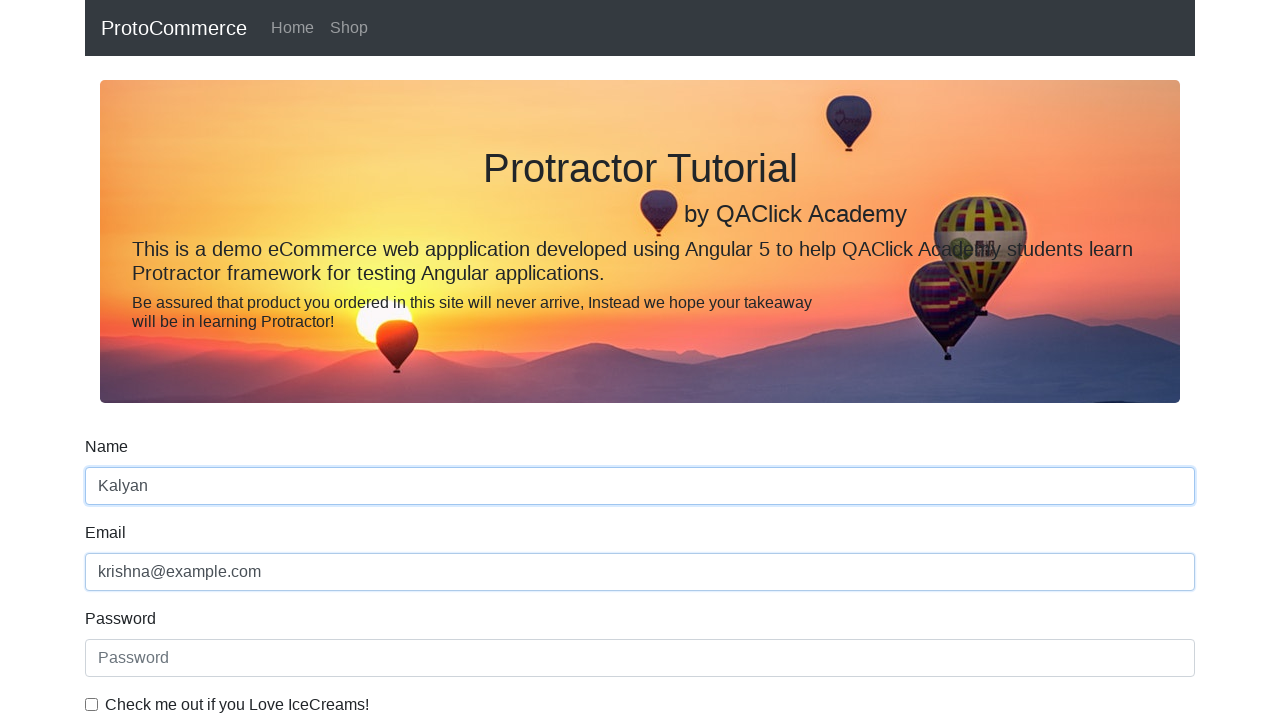

Clicked checkbox for agreement at (237, 705) on label[for='exampleCheck1']
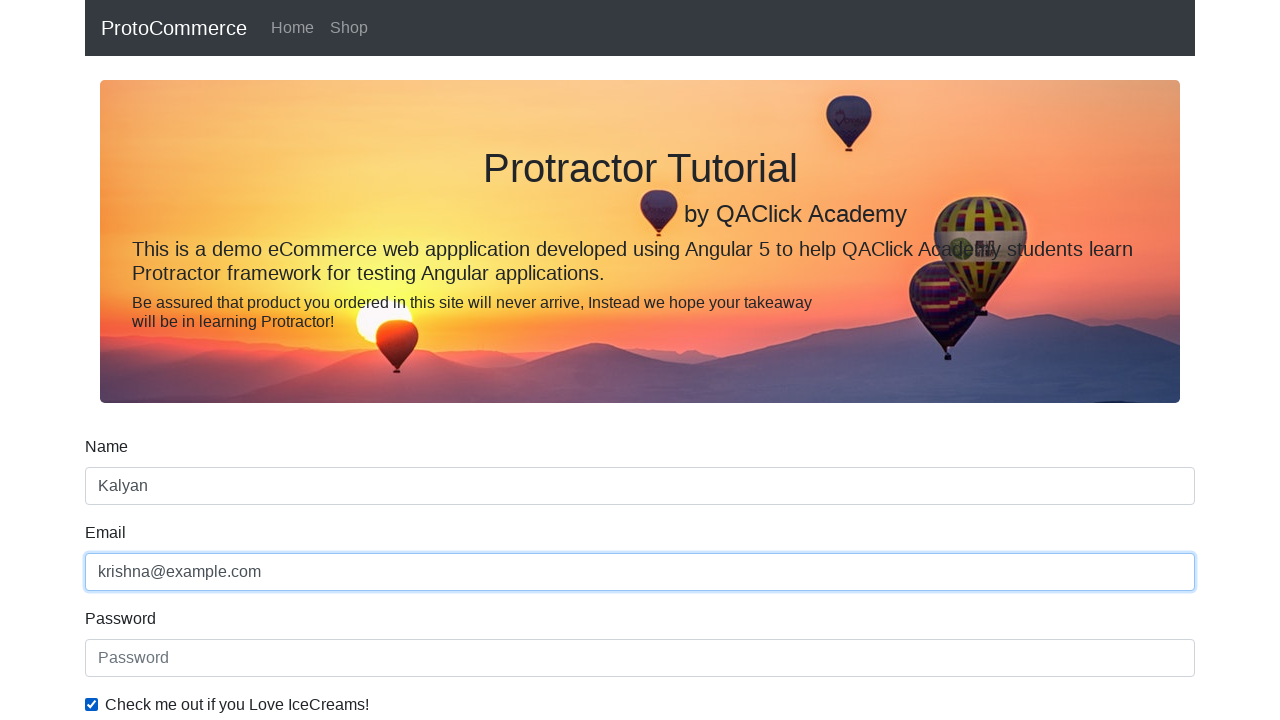

Selected second option from dropdown by index on #exampleFormControlSelect1
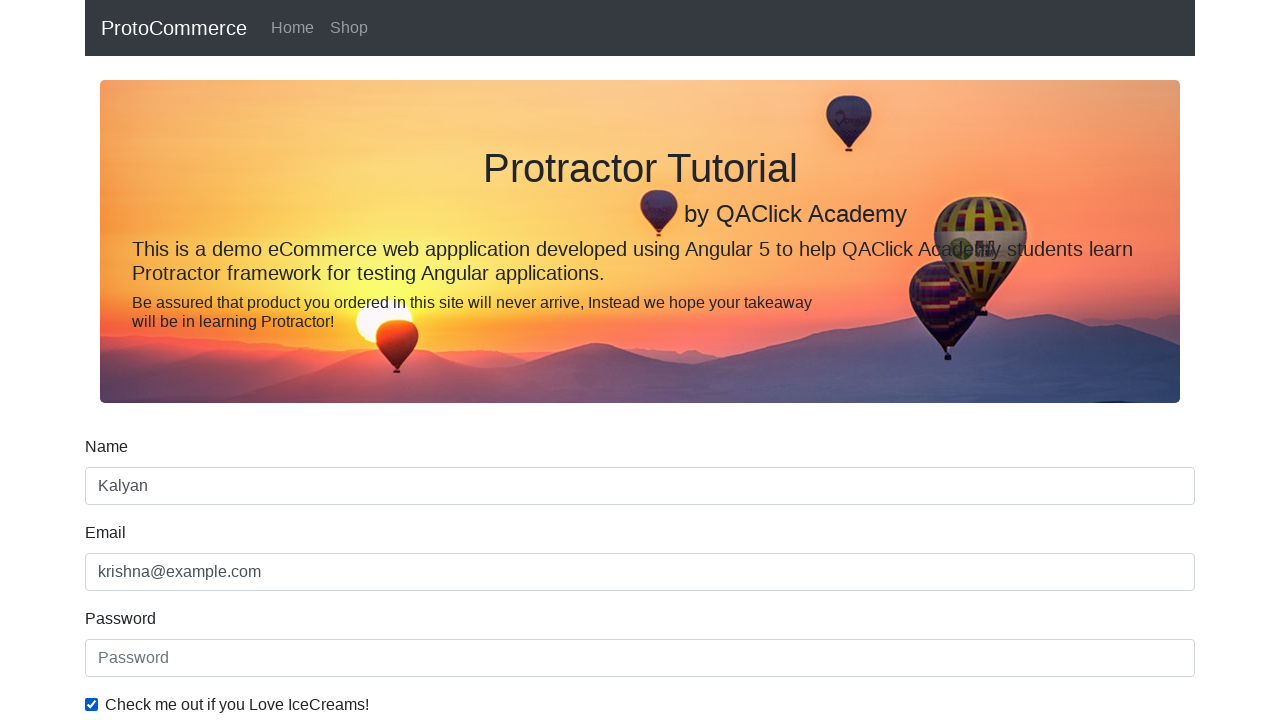

Selected 'Male' option from dropdown by visible text on #exampleFormControlSelect1
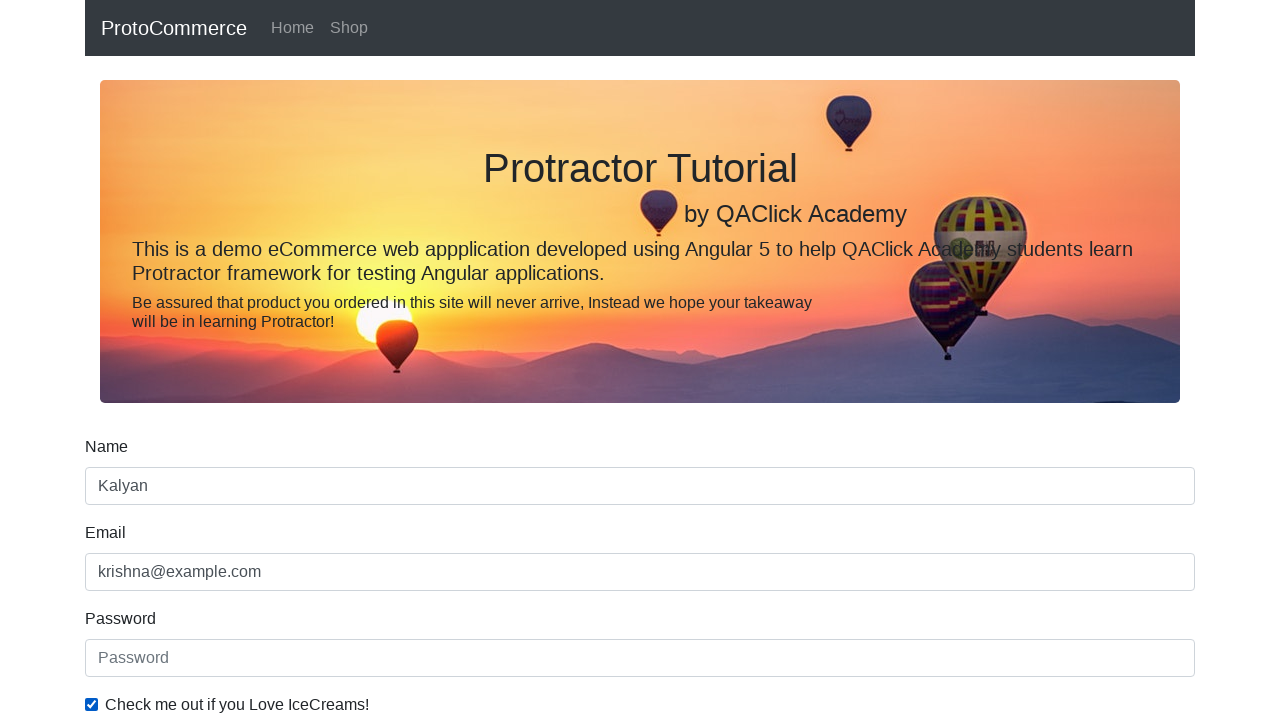

Clicked form submit button at (123, 491) on xpath=//*[@type='submit']
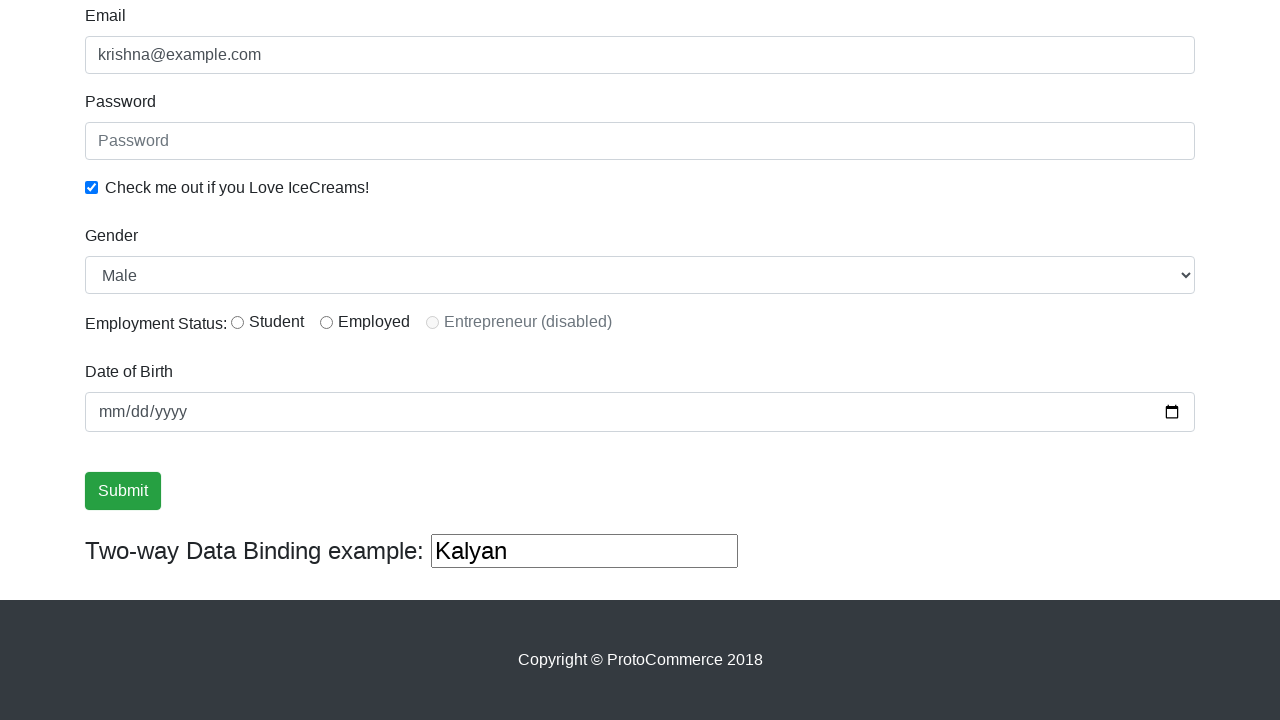

Success message element appeared on page
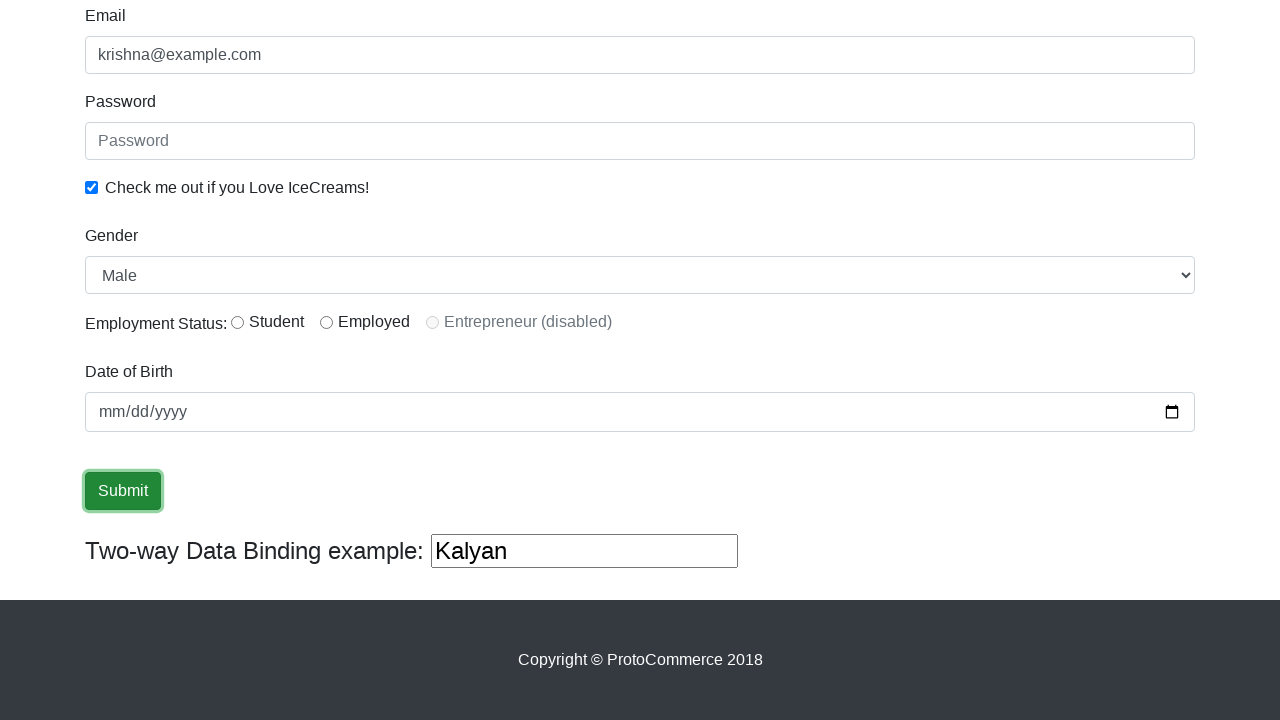

Retrieved success message text content
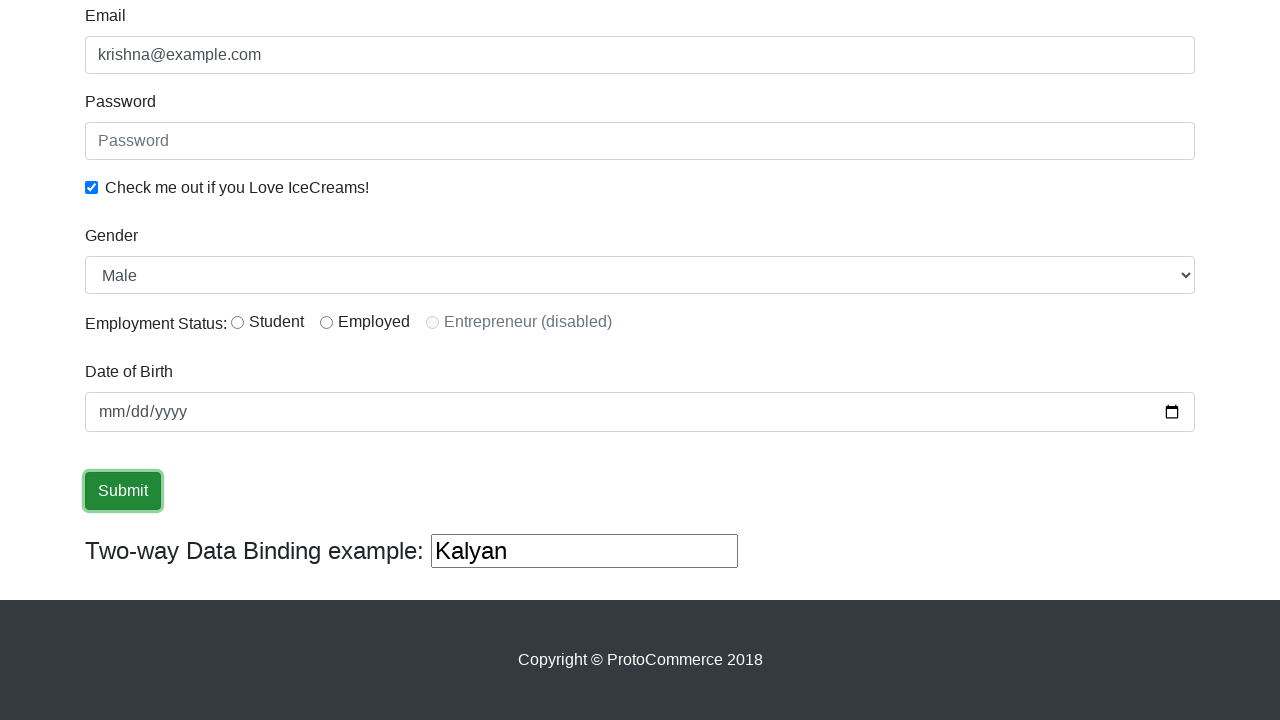

Verified 'Success' text is present in success message
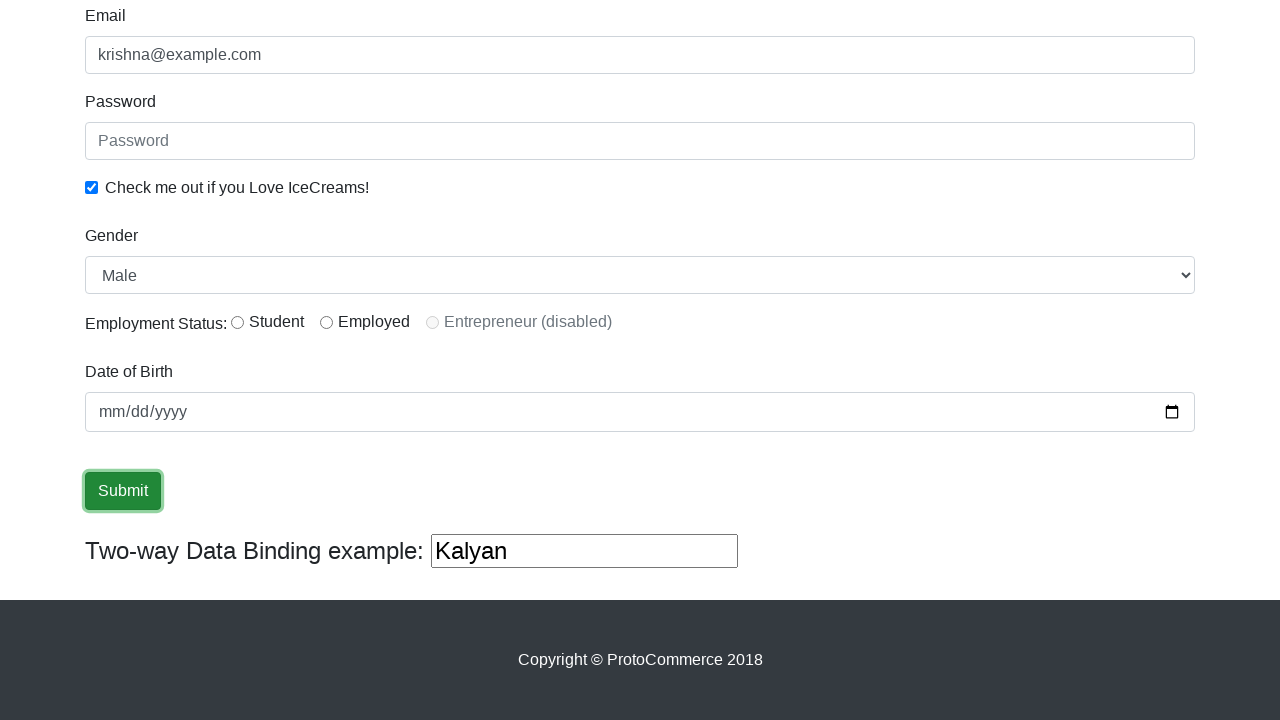

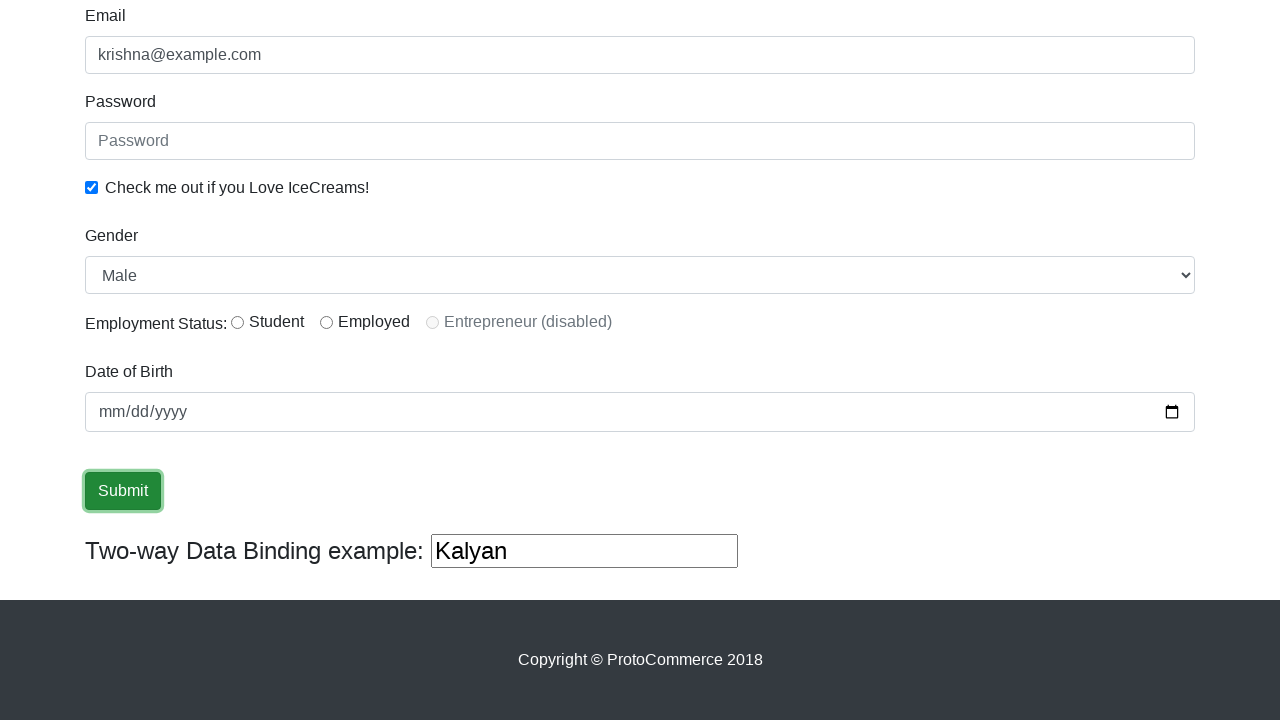